Tests page load speed by navigating to the Arpeely homepage and measuring the load time using performance timing API

Starting URL: https://www.arpeely.com/

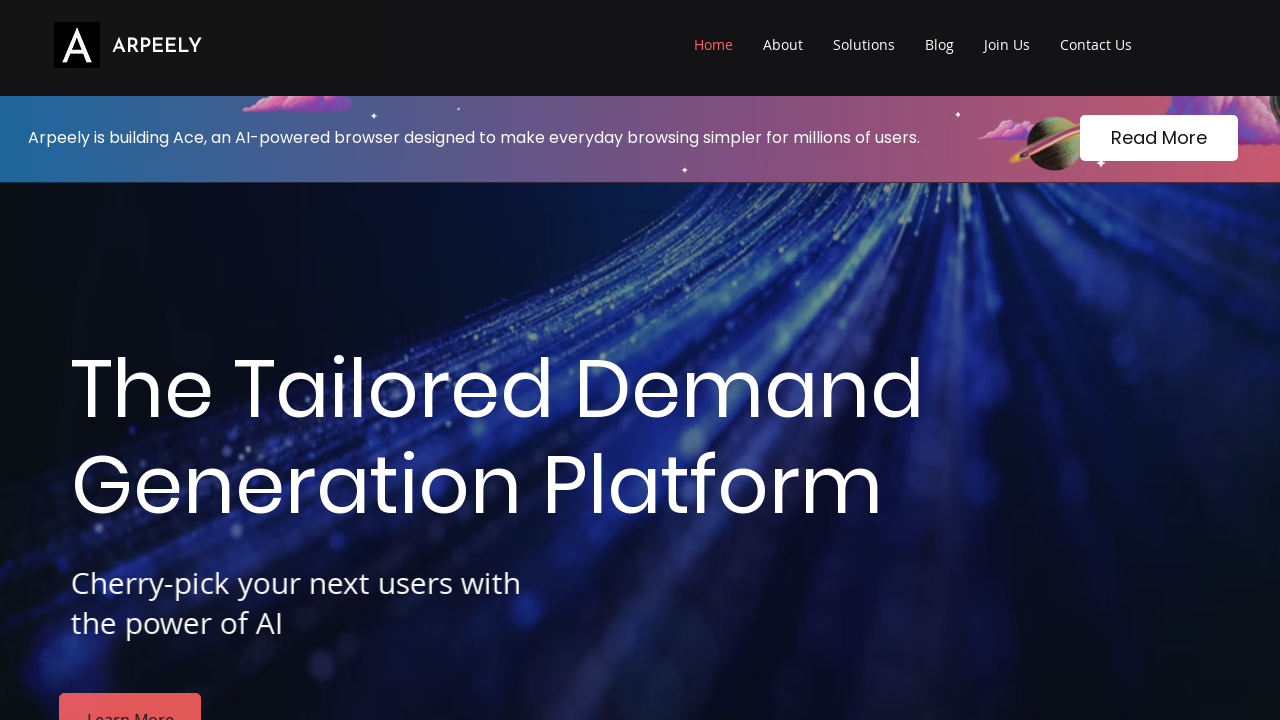

Navigated to Arpeely homepage
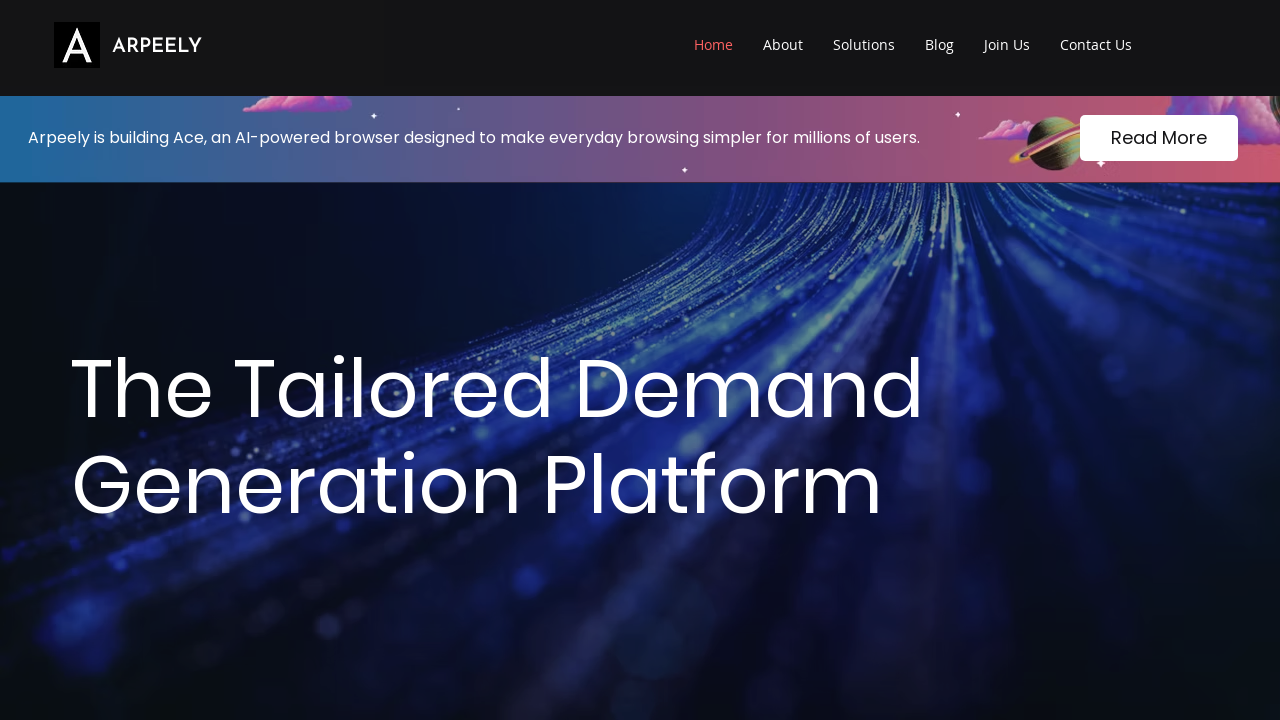

Measured page load time: 1790ms
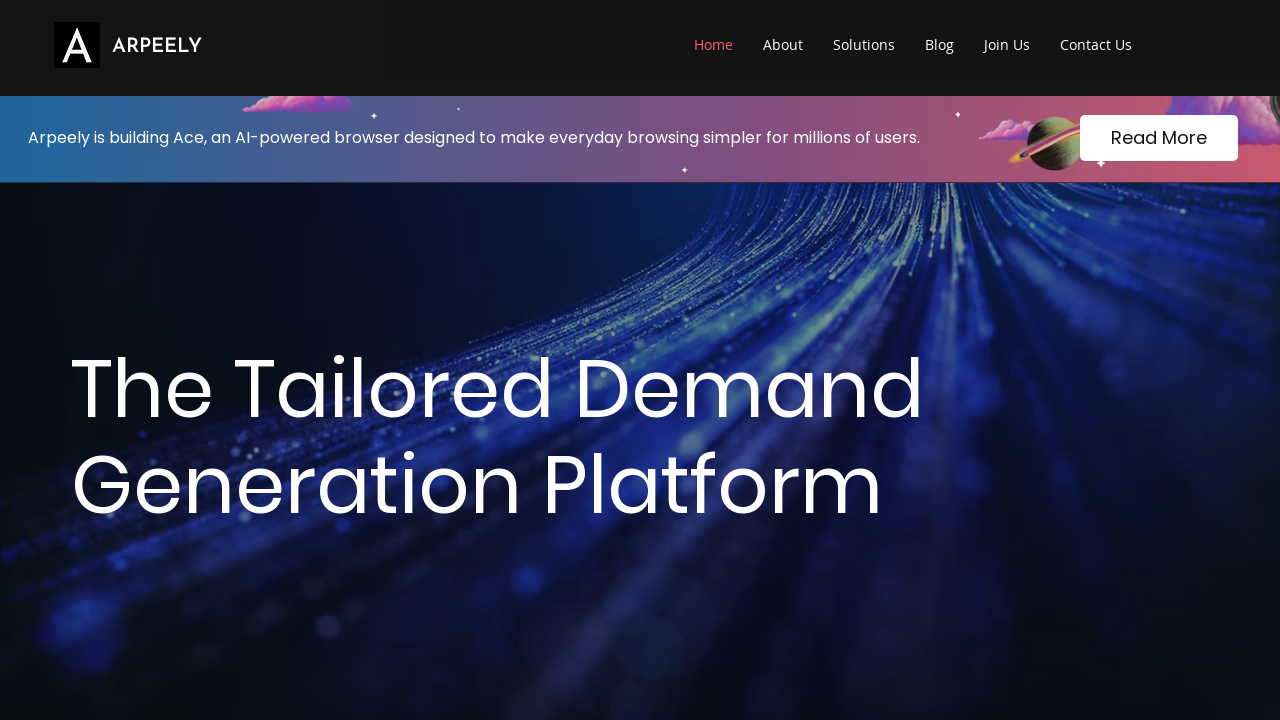

Verified page load time is under 2000ms (actual: 1790ms)
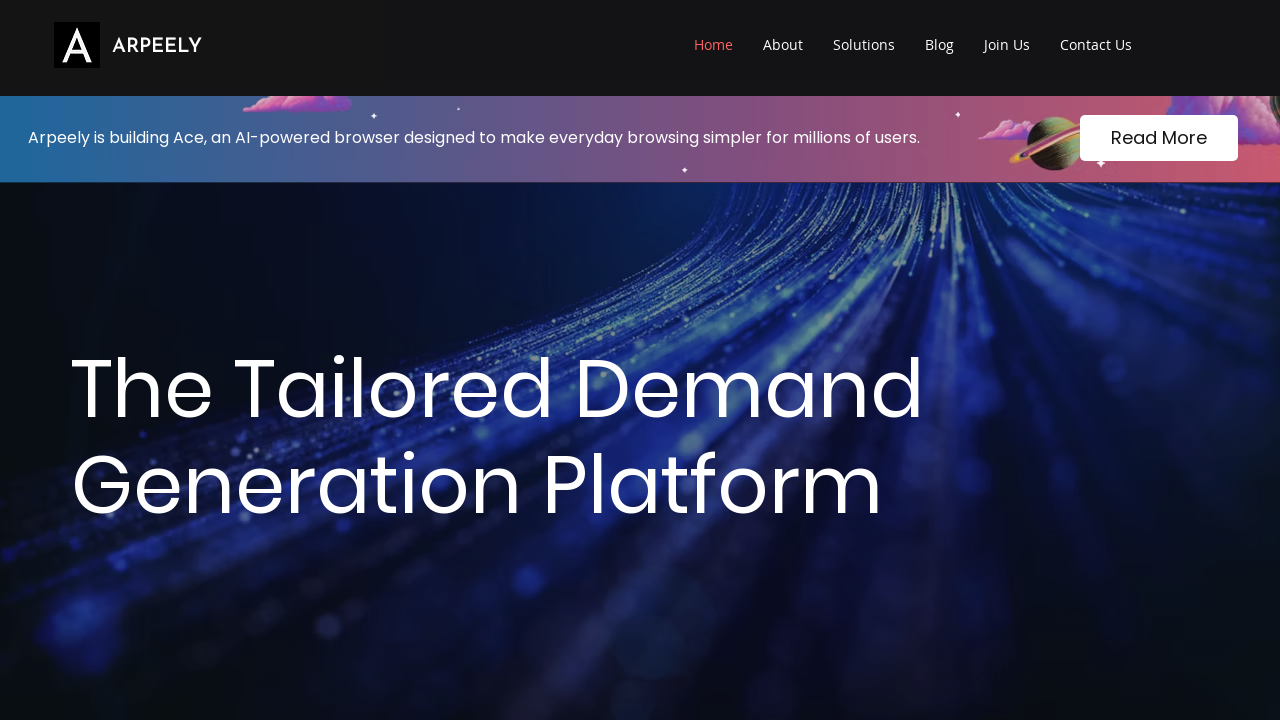

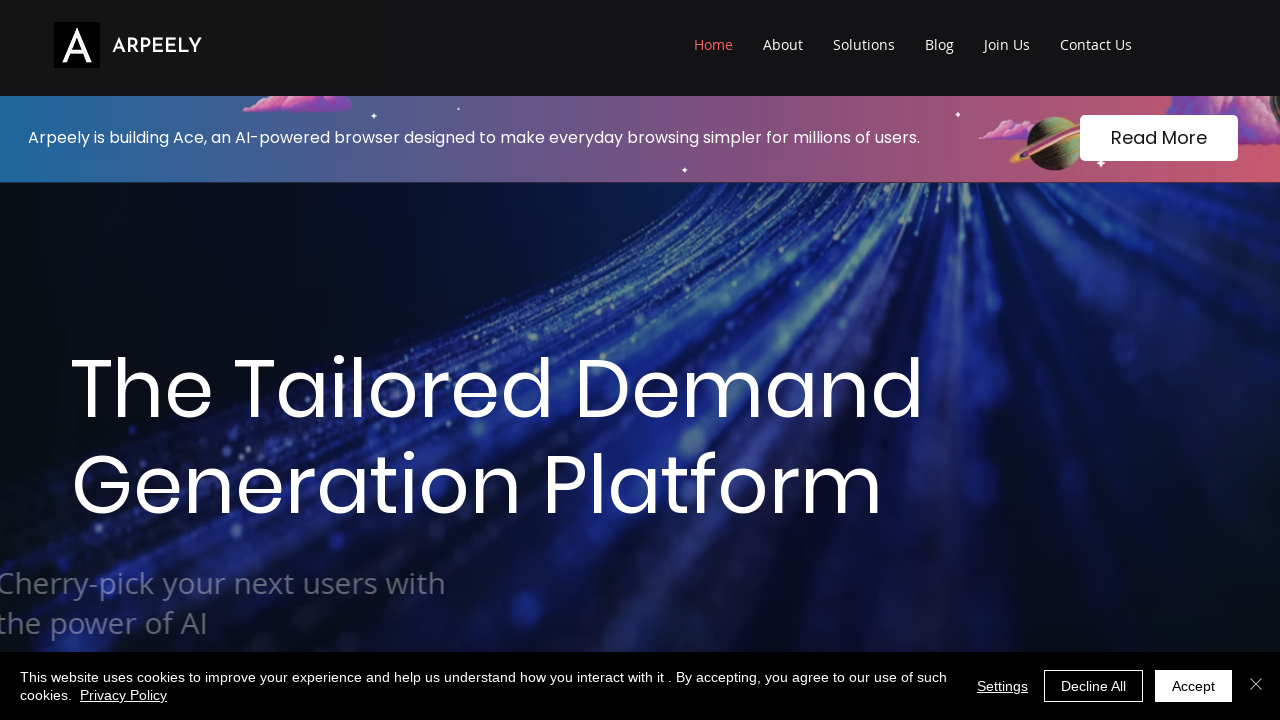